Tests a simple form submission by filling in first name, last name, email, phone number, and message fields, then verifying the confirmation alert

Starting URL: https://v1.training-support.net/selenium/simple-form

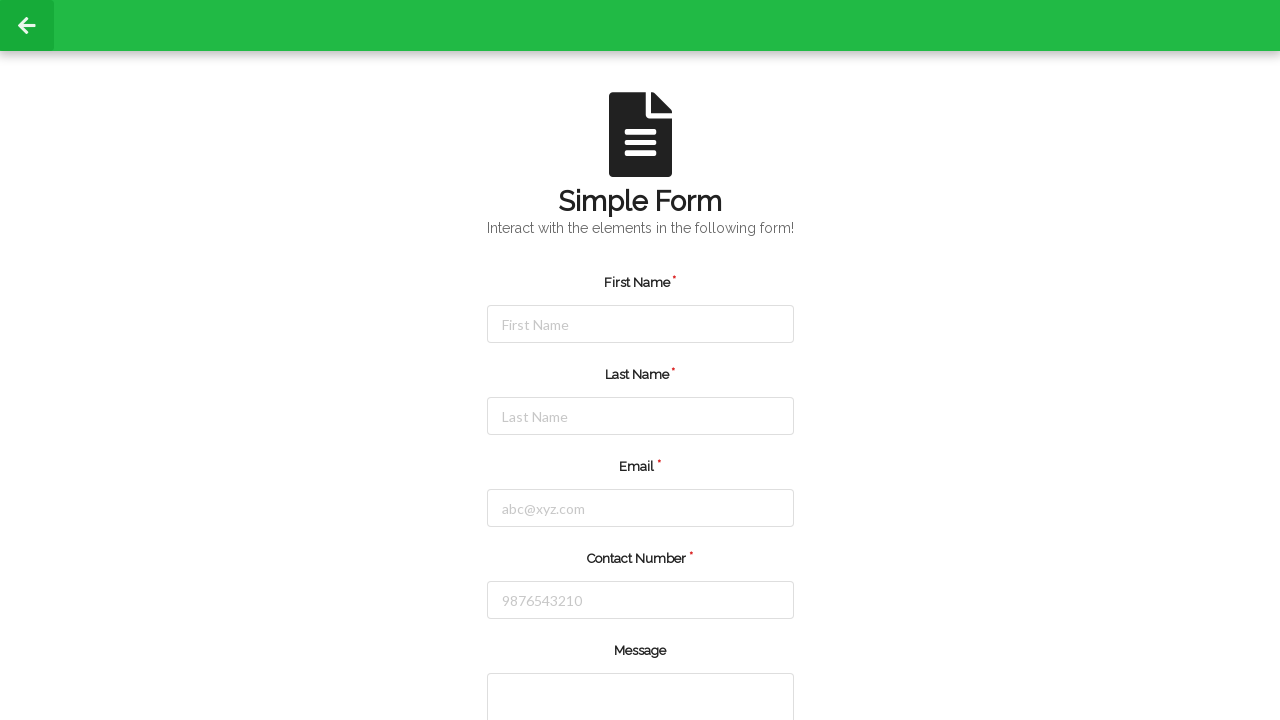

Navigated to simple form page
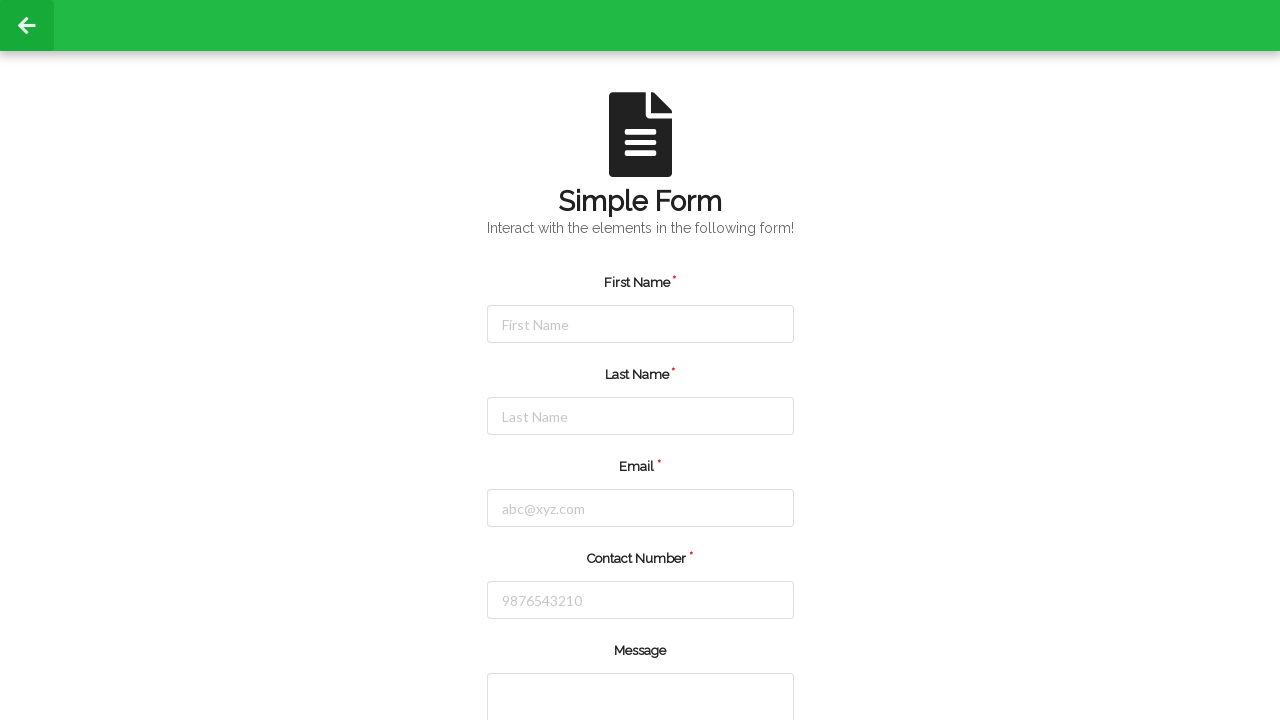

Filled first name field with 'John' on #firstName
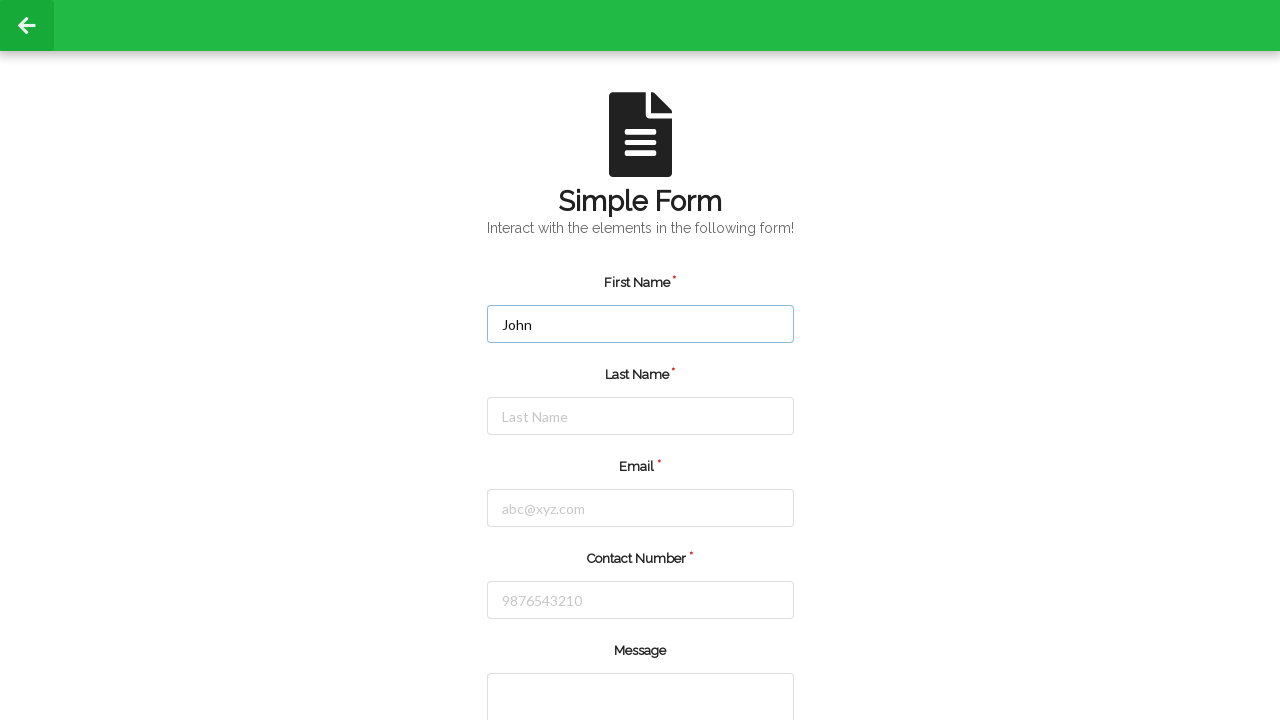

Filled last name field with 'Smith' on #lastName
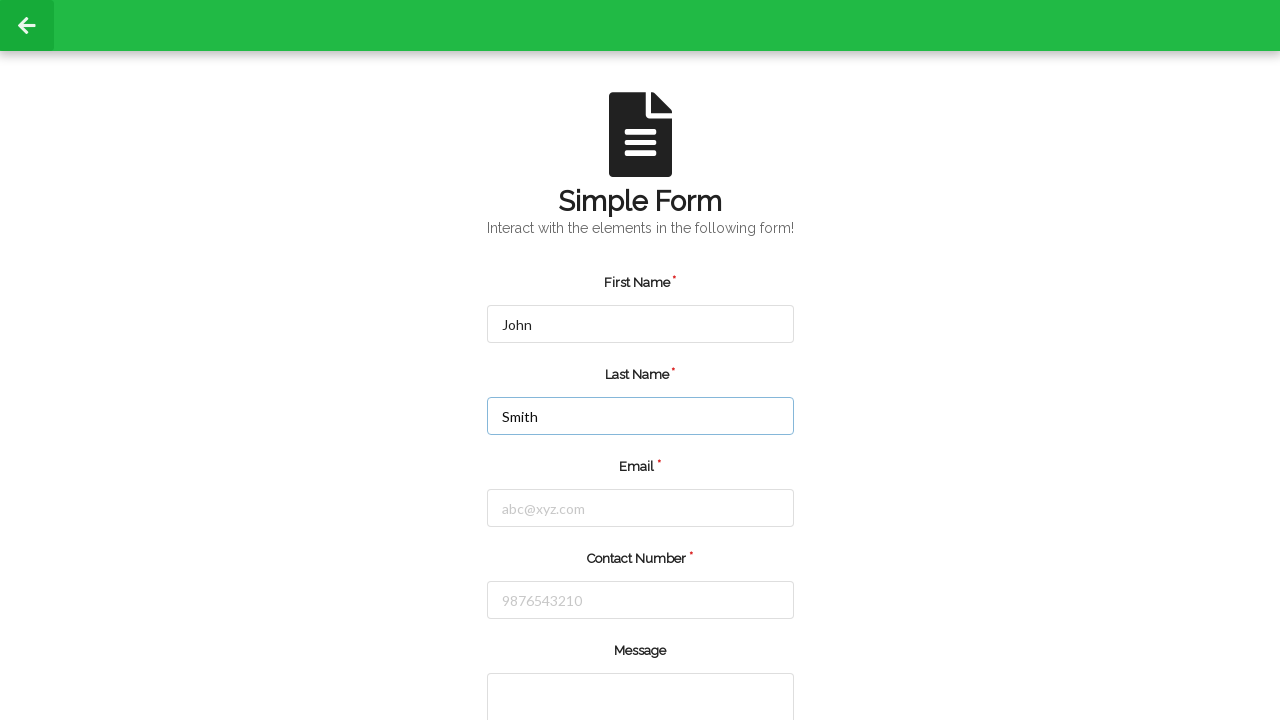

Filled email field with 'john.smith@example.com' on #email
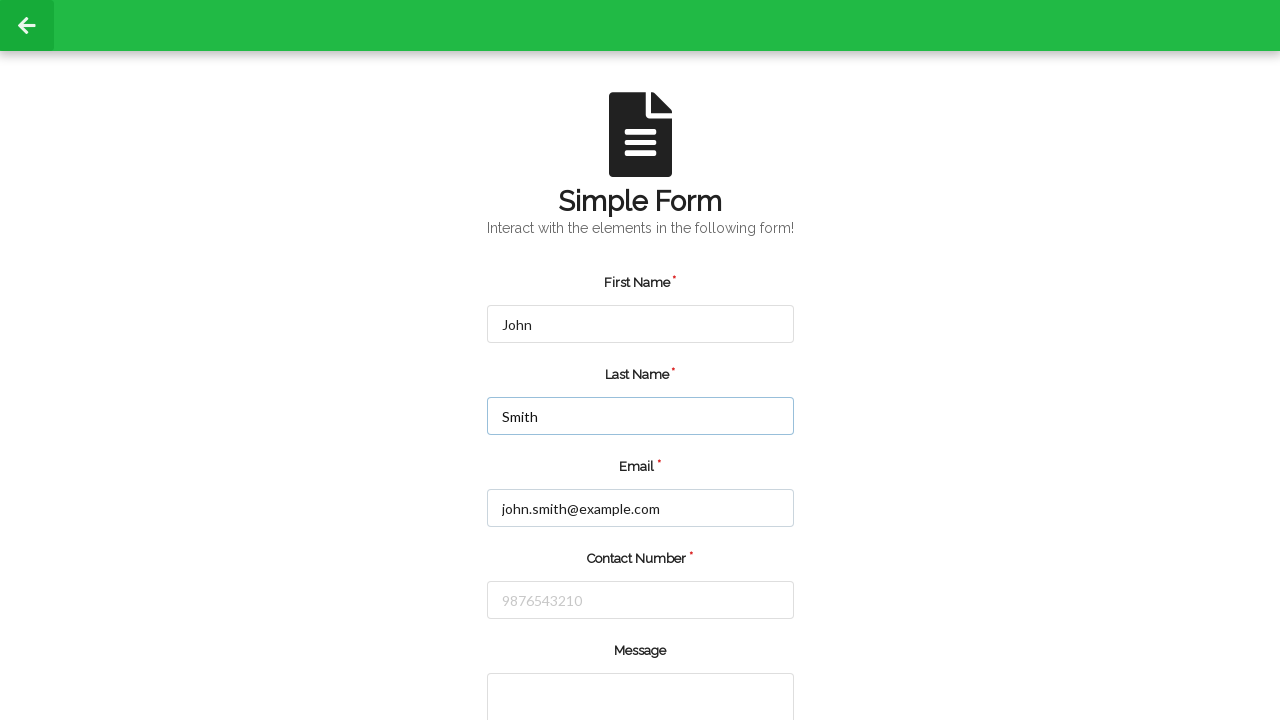

Filled phone number field with '5551234567' on #number
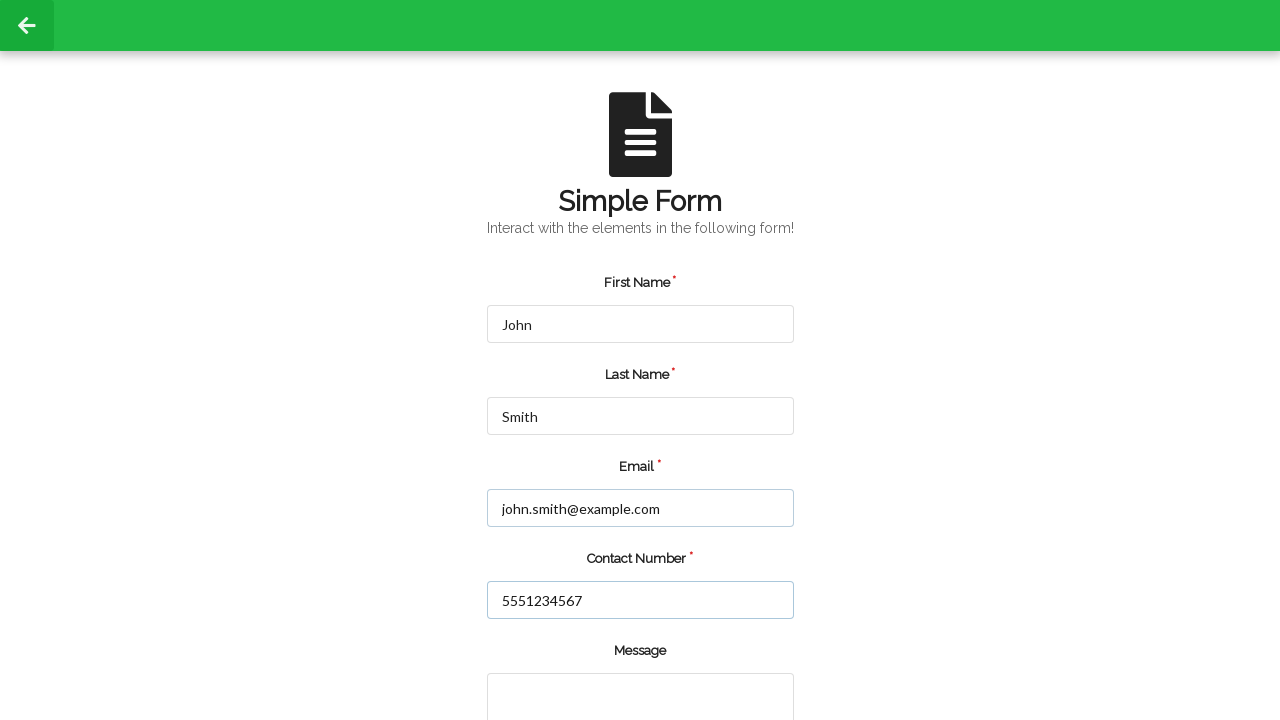

Filled message textarea with 'This is a test message' on textarea
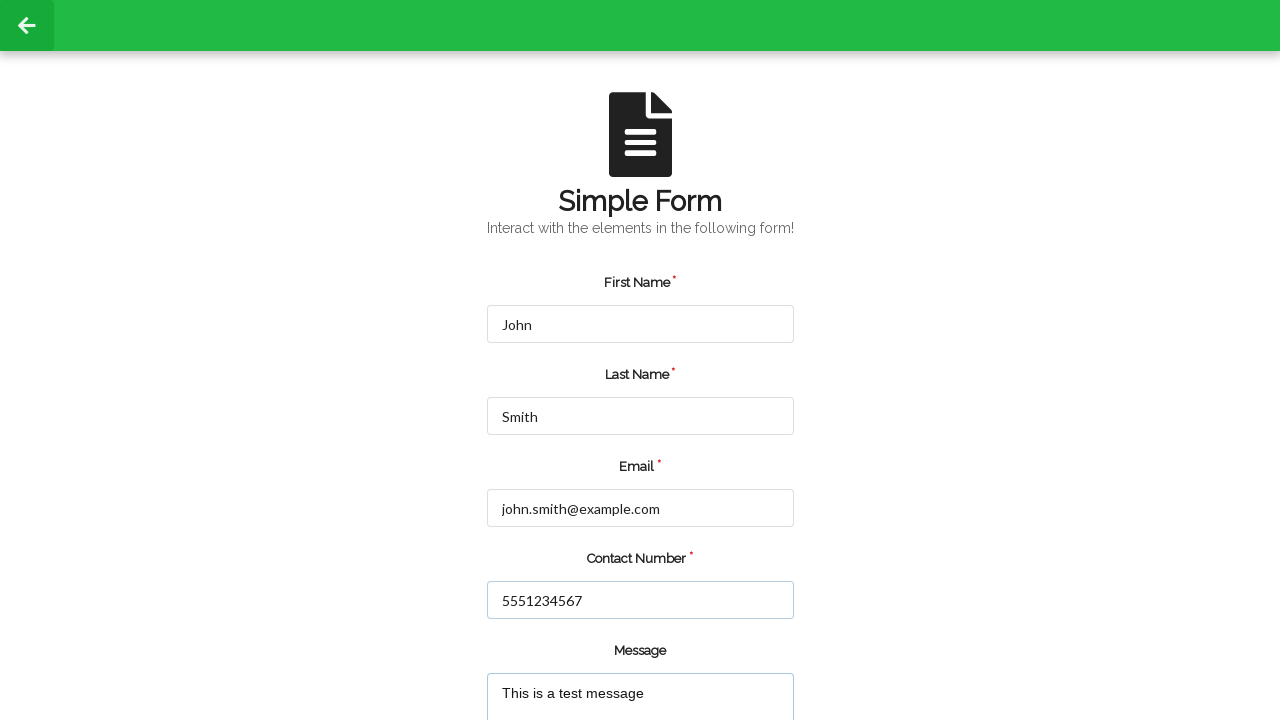

Clicked submit button to submit form at (558, 660) on input[value="submit"]
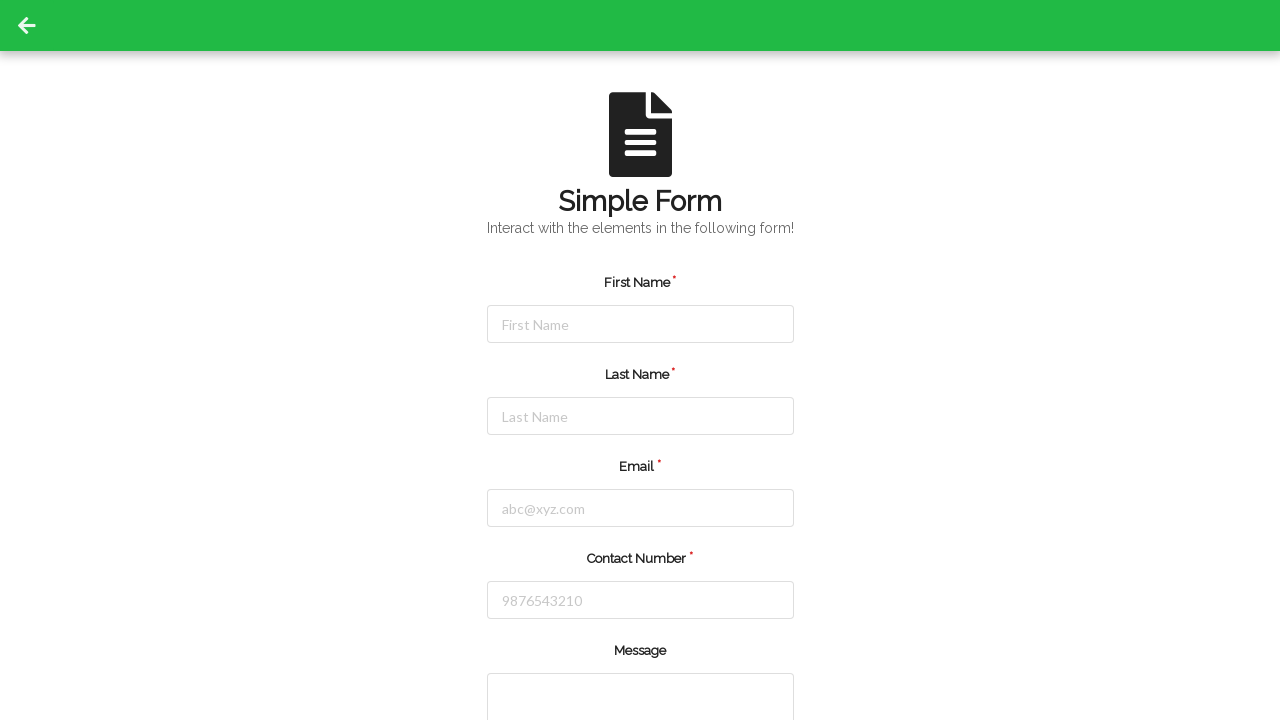

Accepted confirmation alert dialog
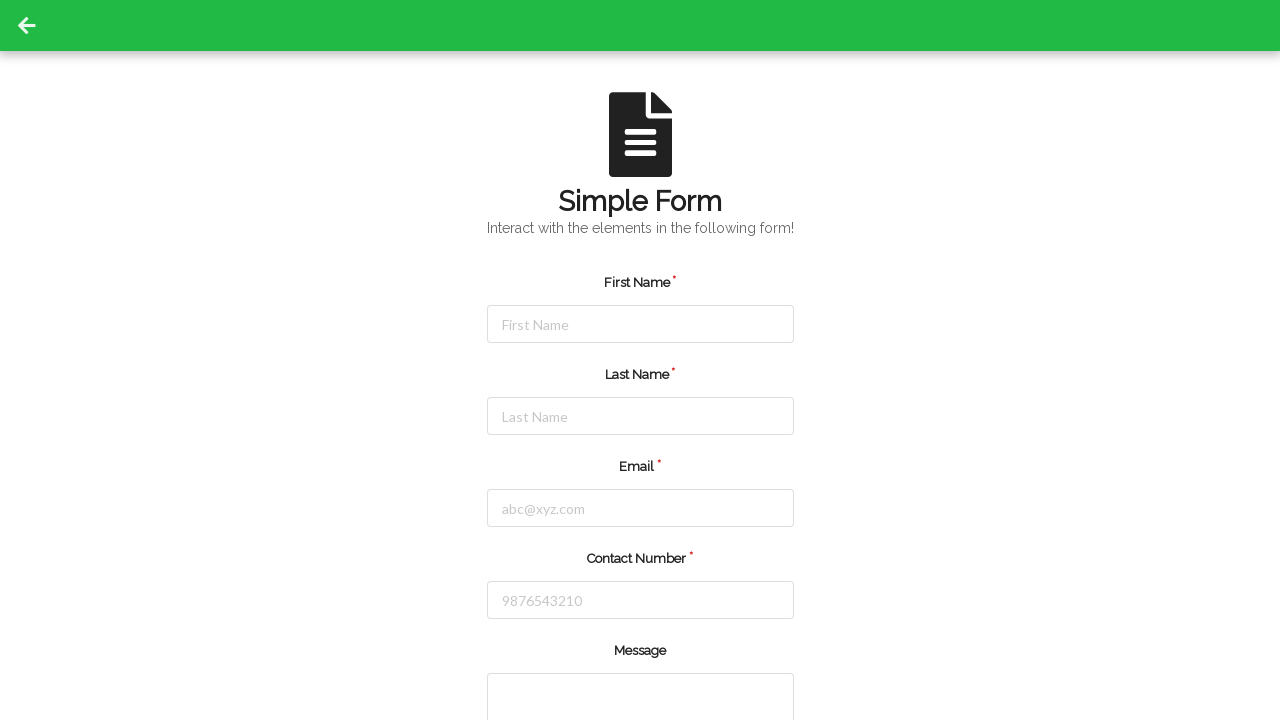

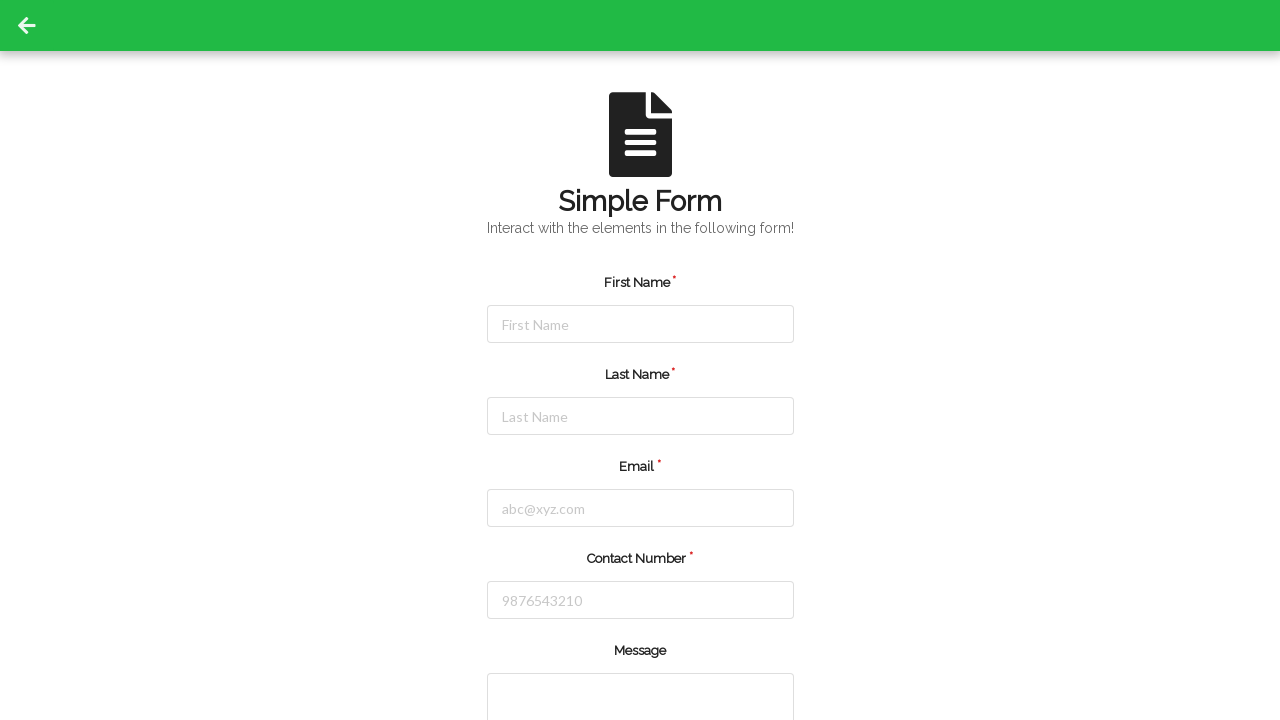